Tests different button interactions including single click, double click, and right click actions

Starting URL: https://demoqa.com/buttons

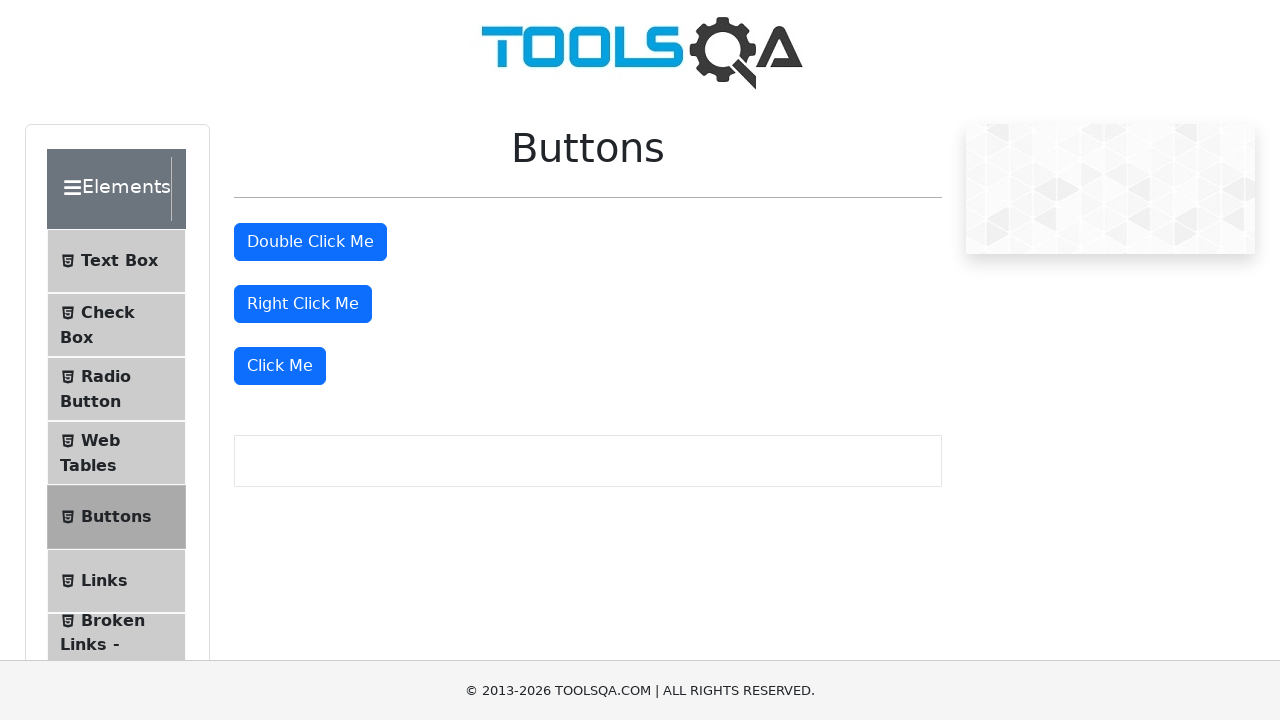

Navigated to button interactions test page
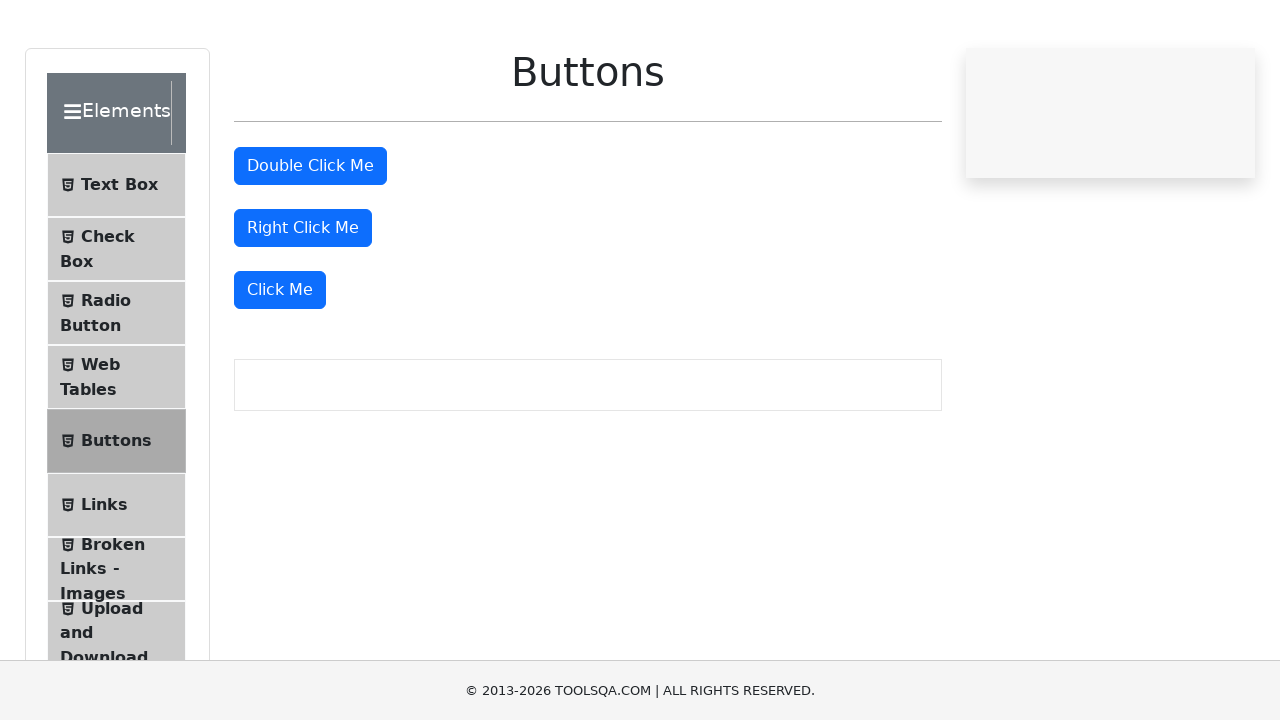

Located all button elements on the page
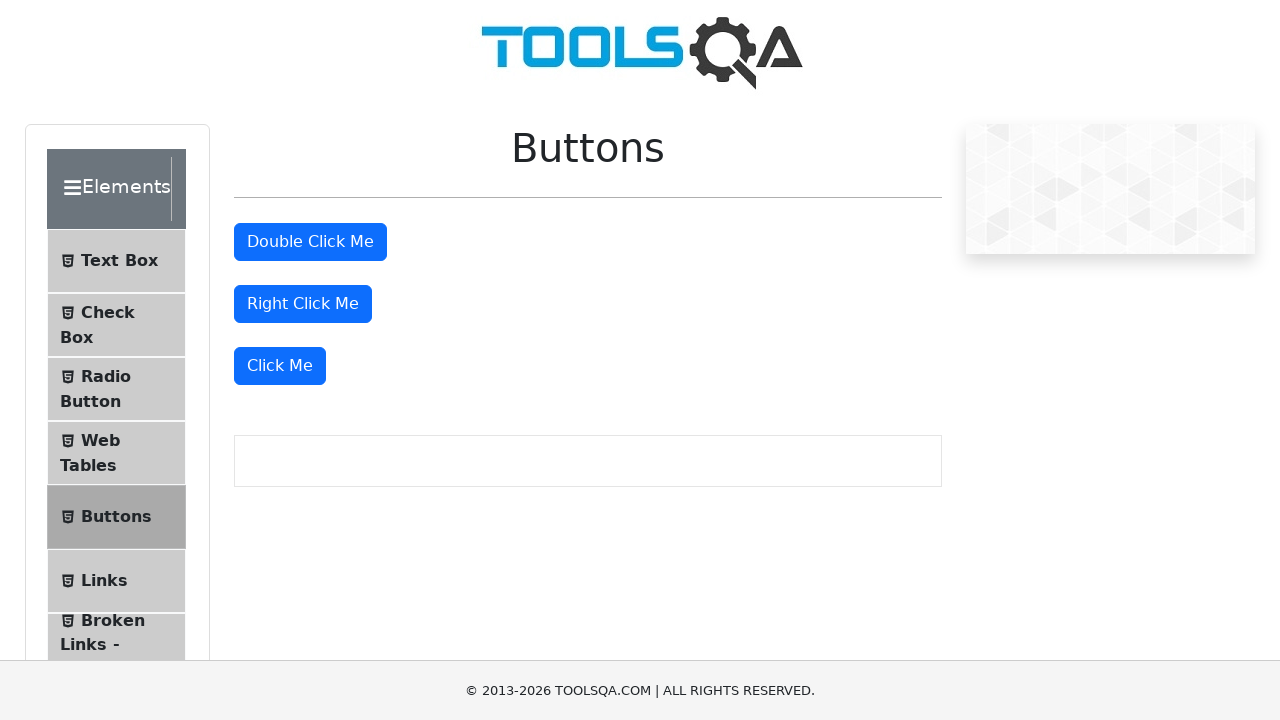

Single clicked the dynamic click button at (280, 366) on button >> nth=3
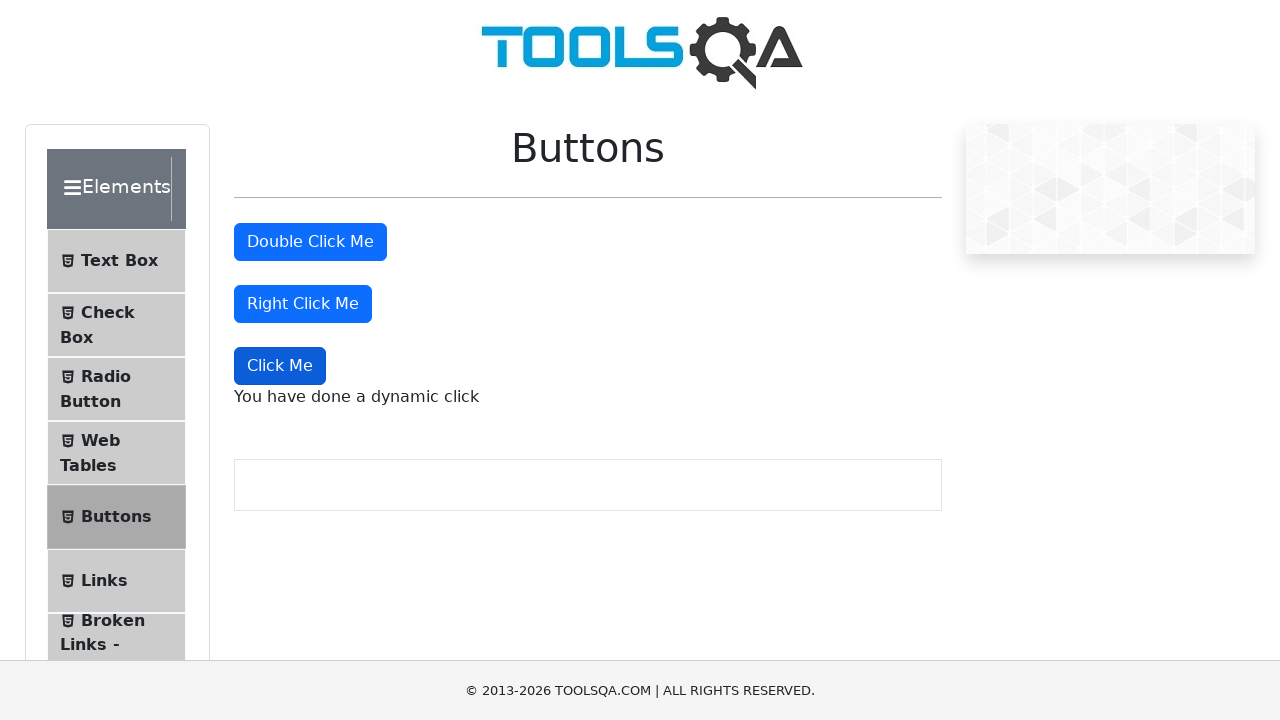

Double clicked the double click button at (310, 242) on button >> nth=1
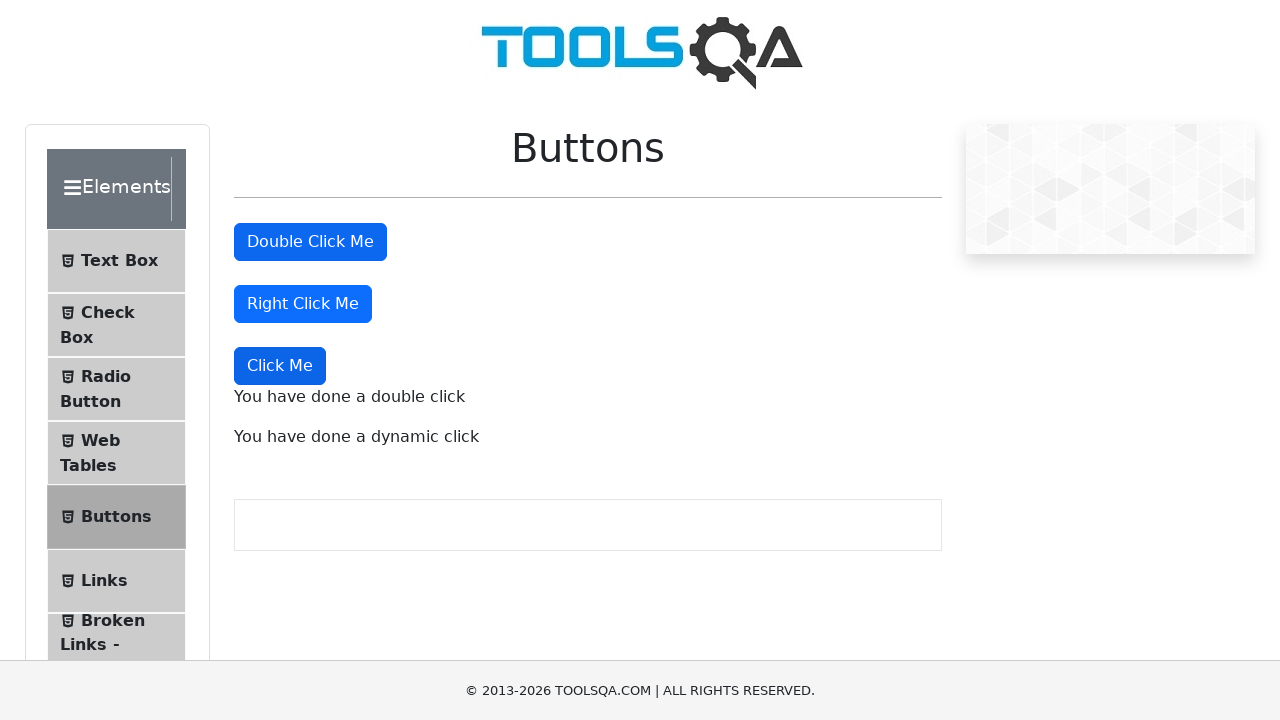

Right clicked the right click button at (303, 304) on button >> nth=2
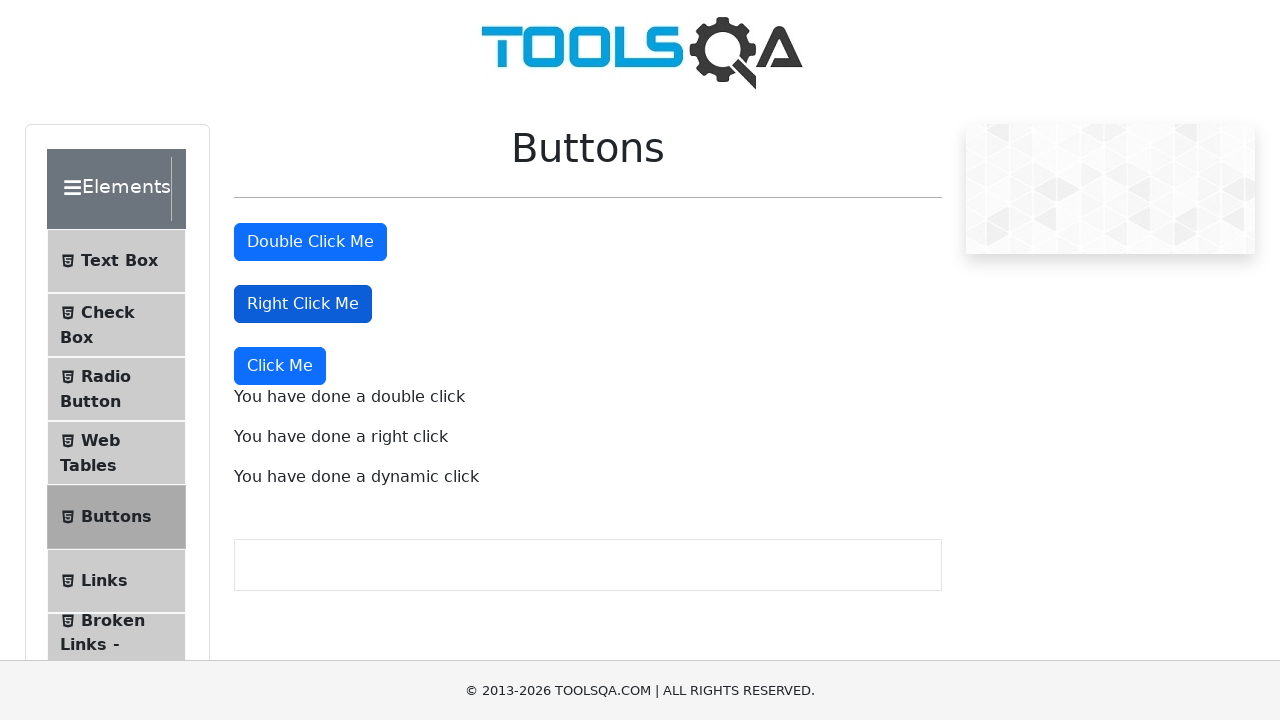

Double click message appeared
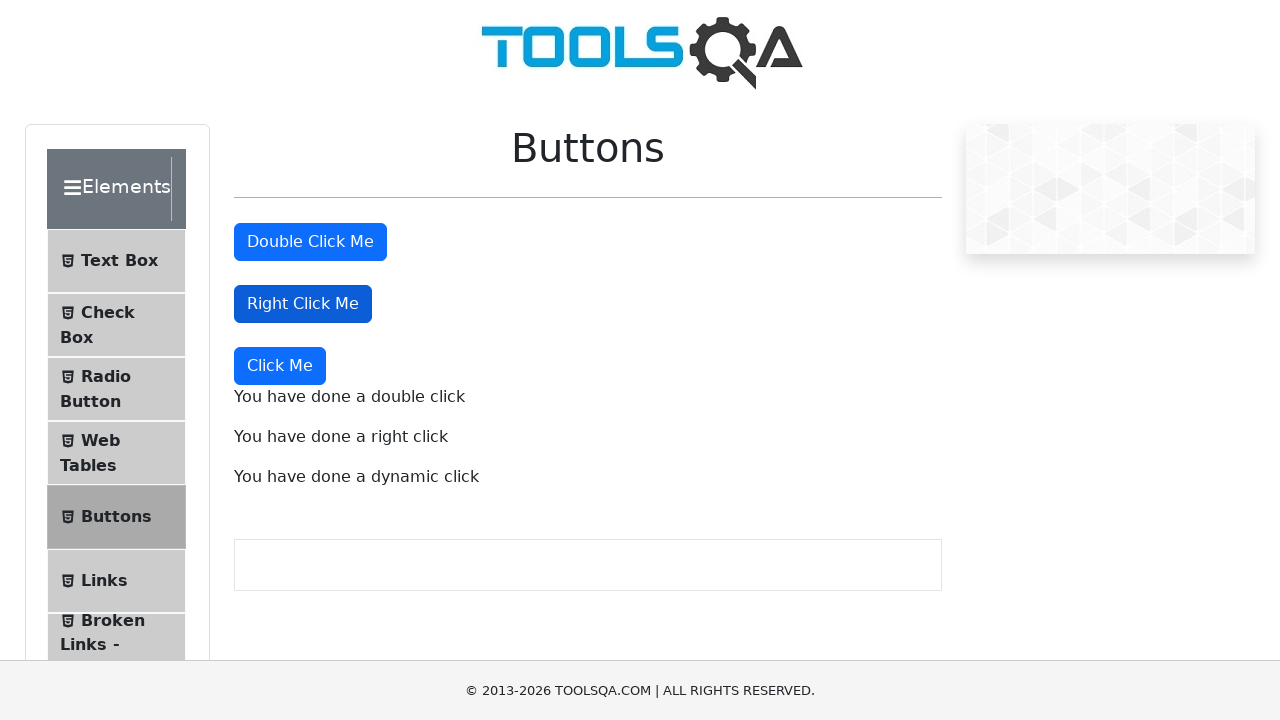

Right click message appeared
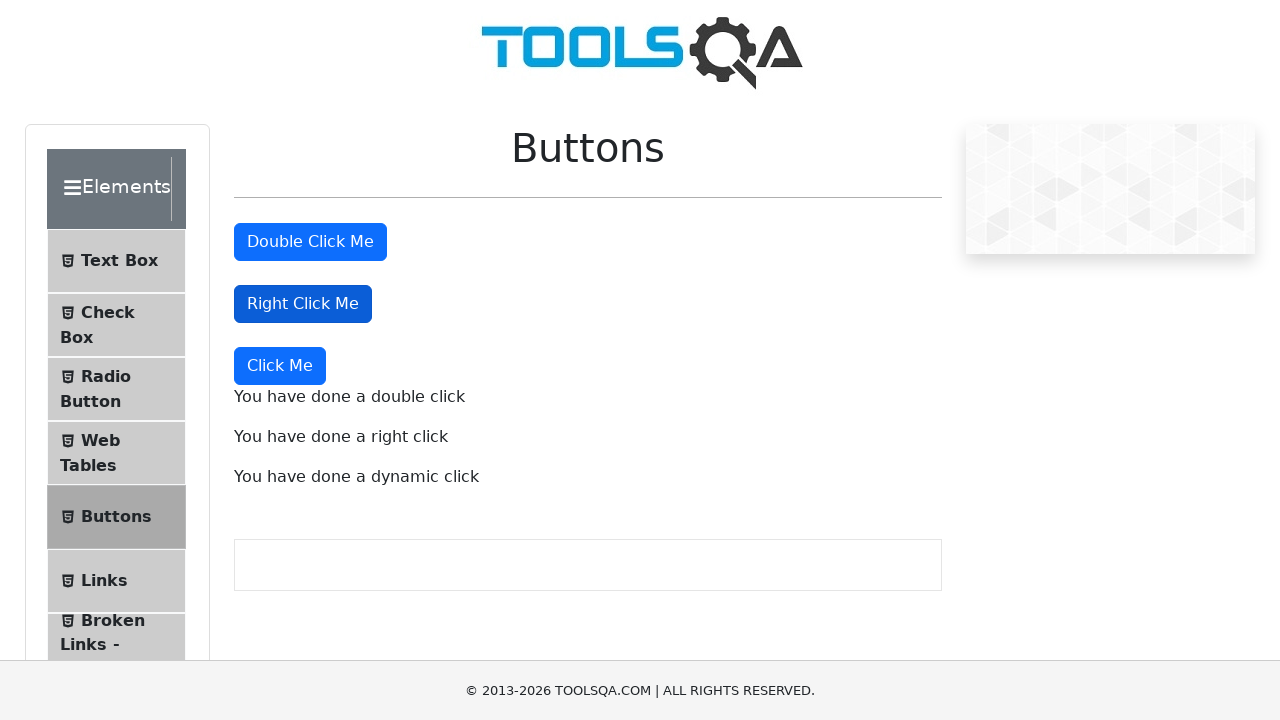

Dynamic click message appeared
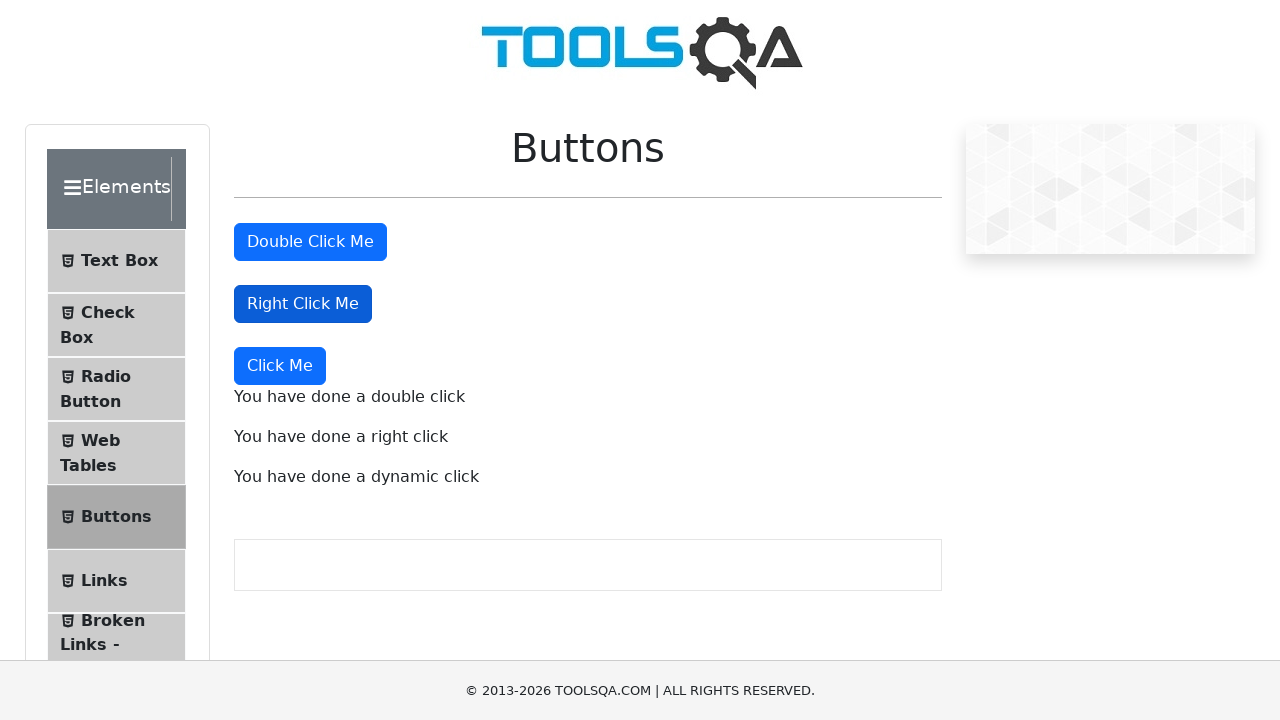

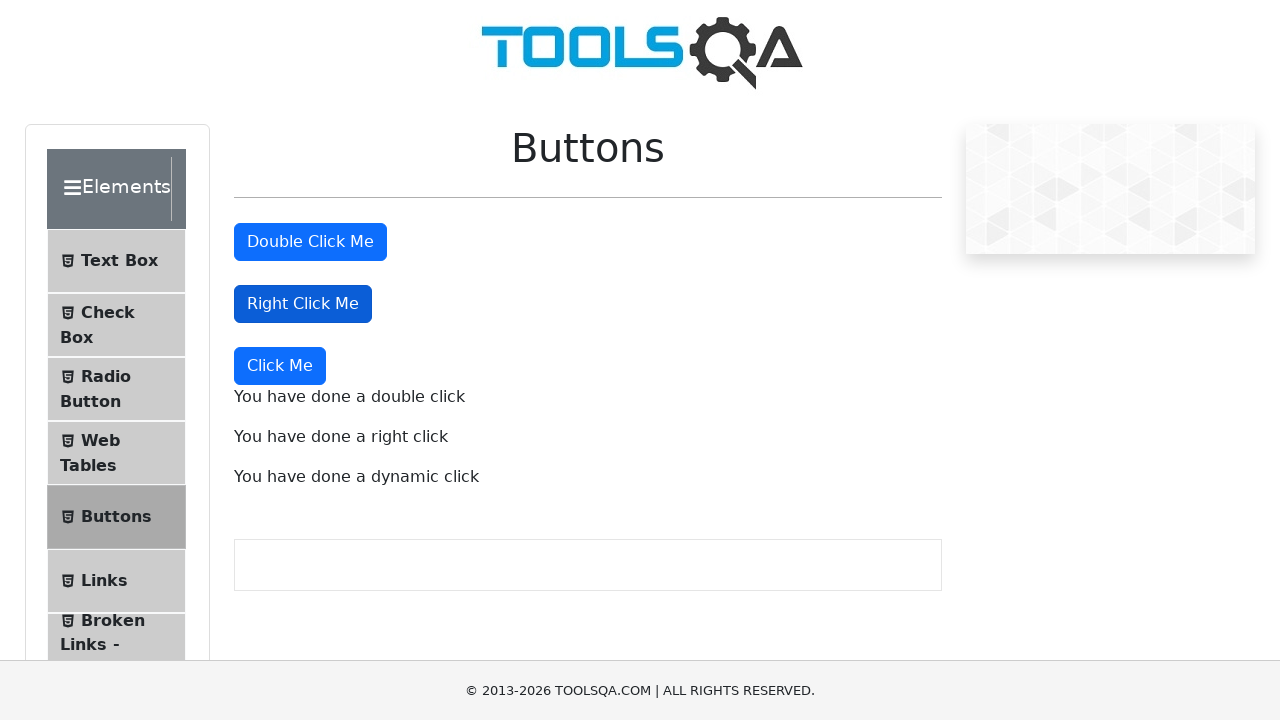